Opens the Daraz Bangladesh e-commerce homepage and waits for the page to fully load

Starting URL: https://www.daraz.com.bd/#?

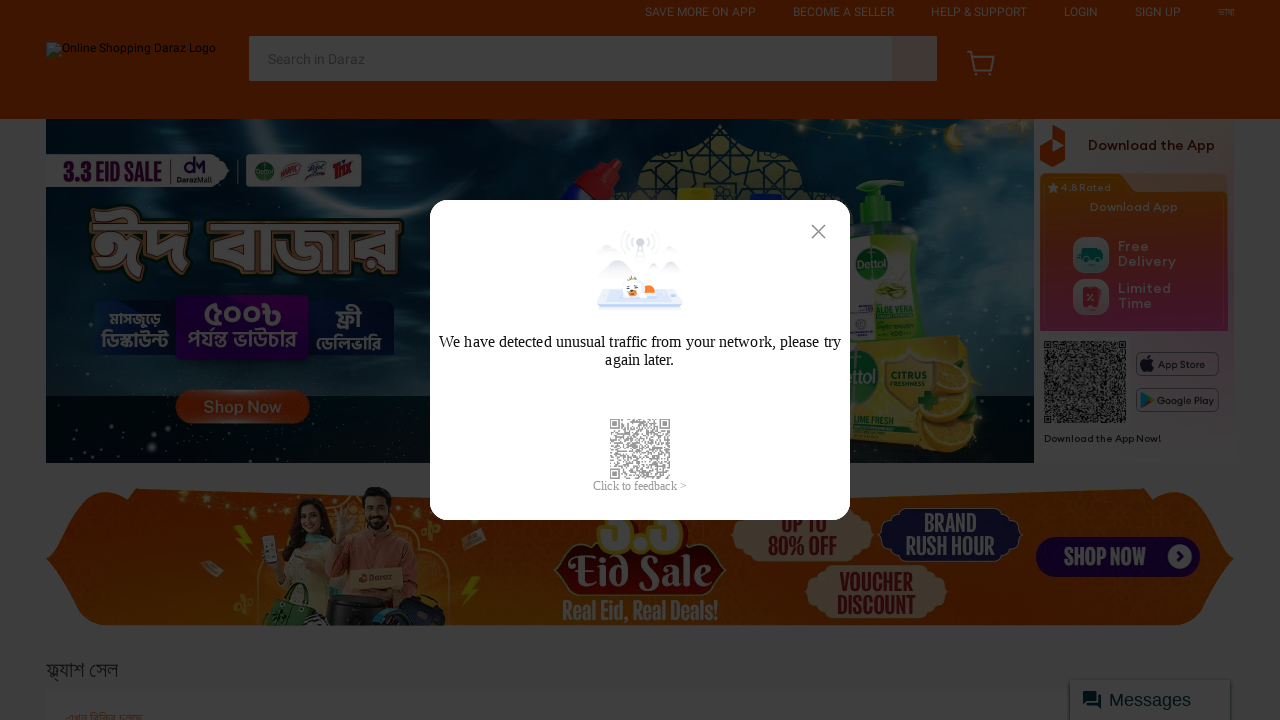

Navigated to Daraz Bangladesh homepage
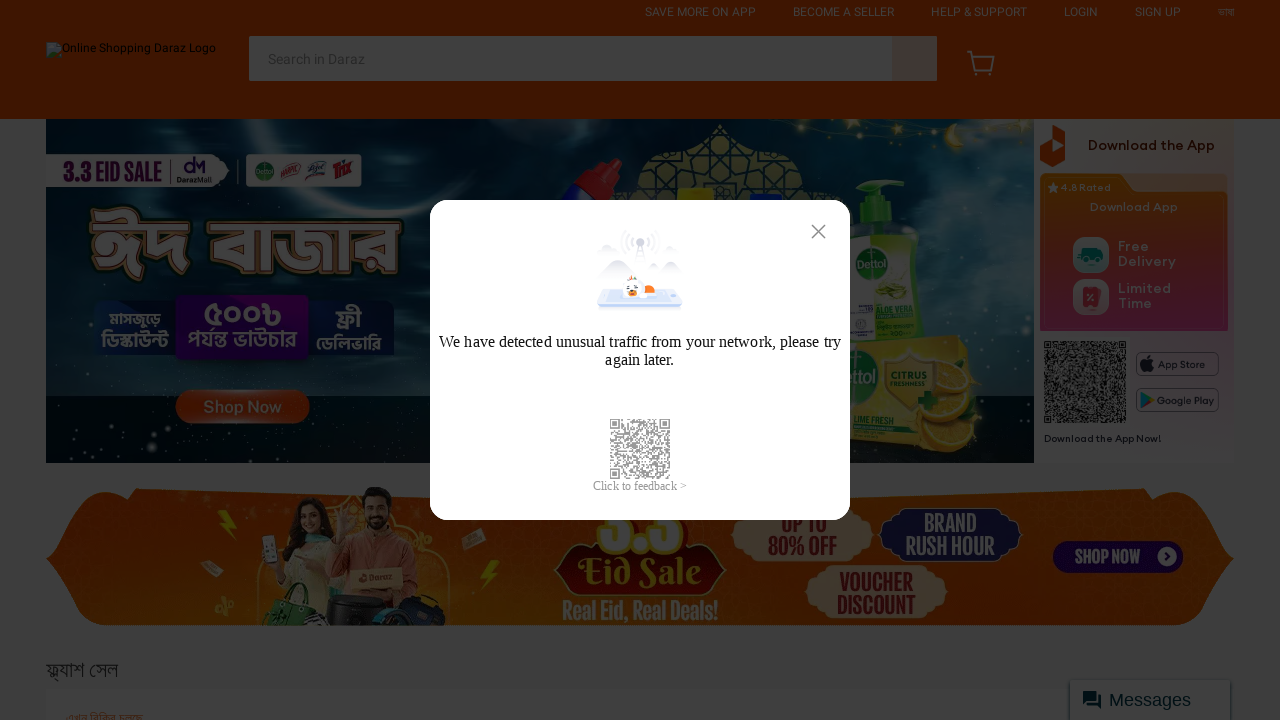

Waited for page to reach network idle state
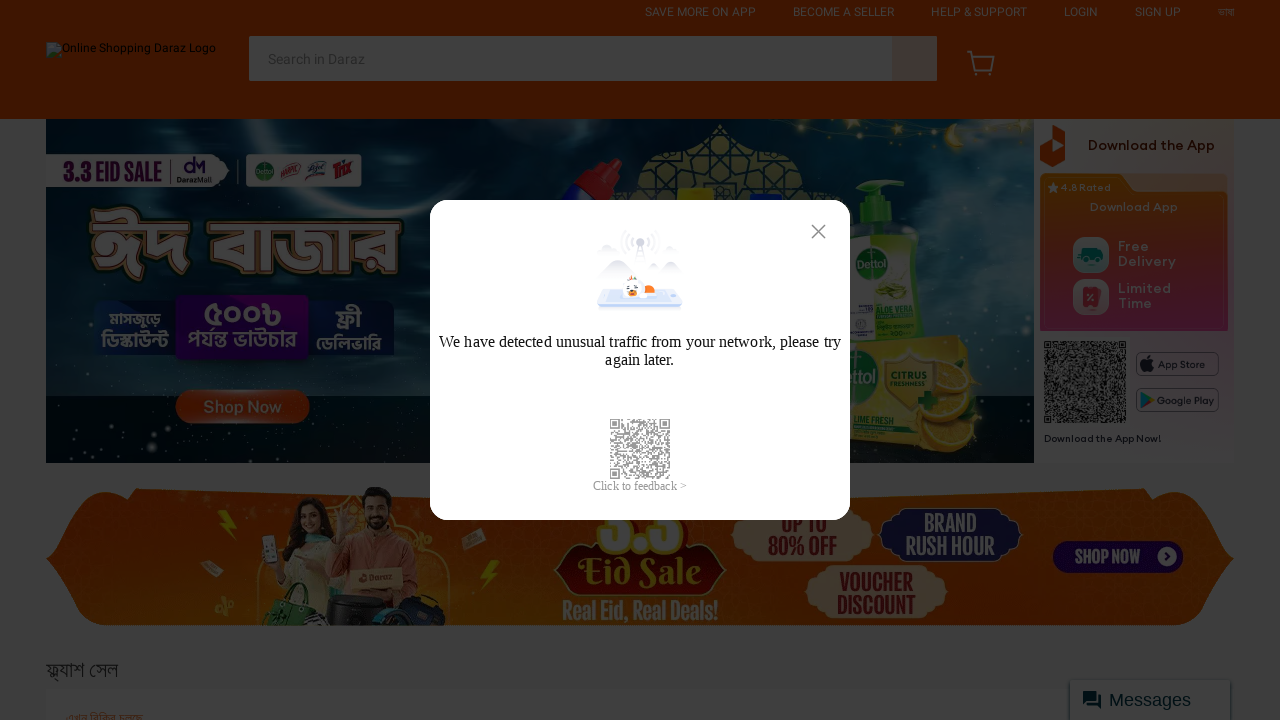

Verified page body element is visible
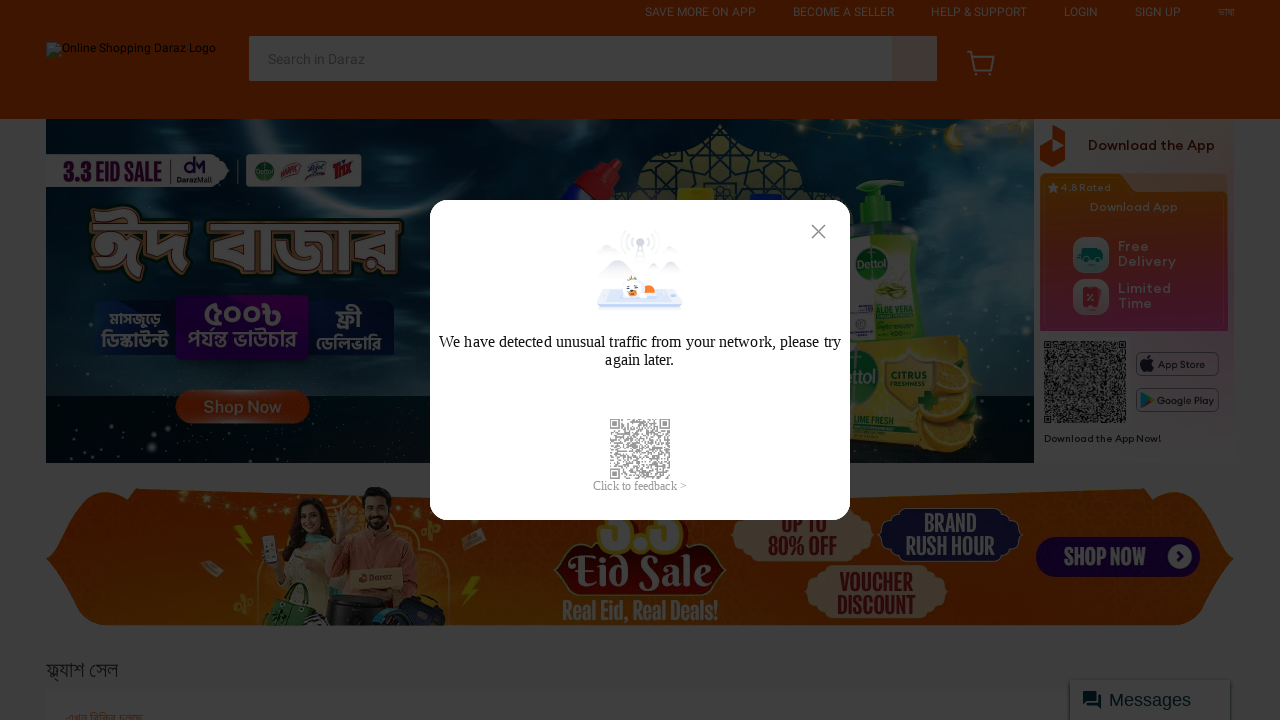

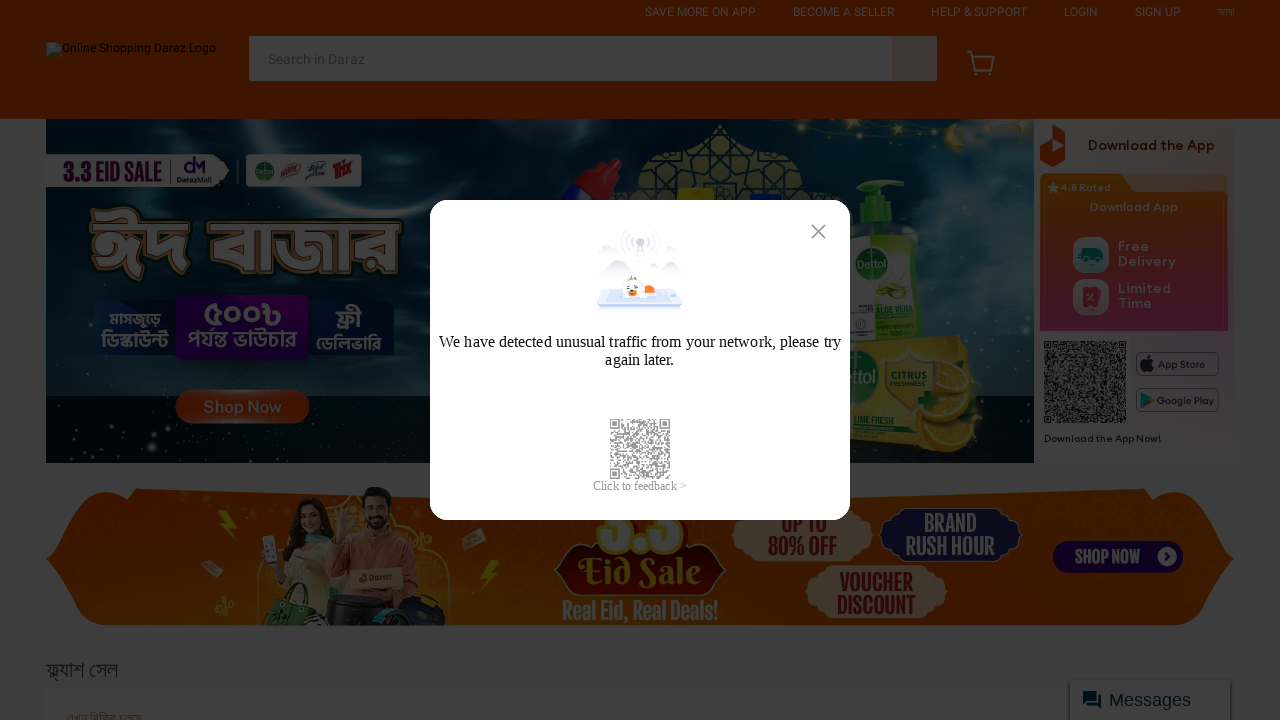